Tests drag and drop functionality by dragging a ball element to different drop zones on the page

Starting URL: https://v1.training-support.net/selenium/drag-drop

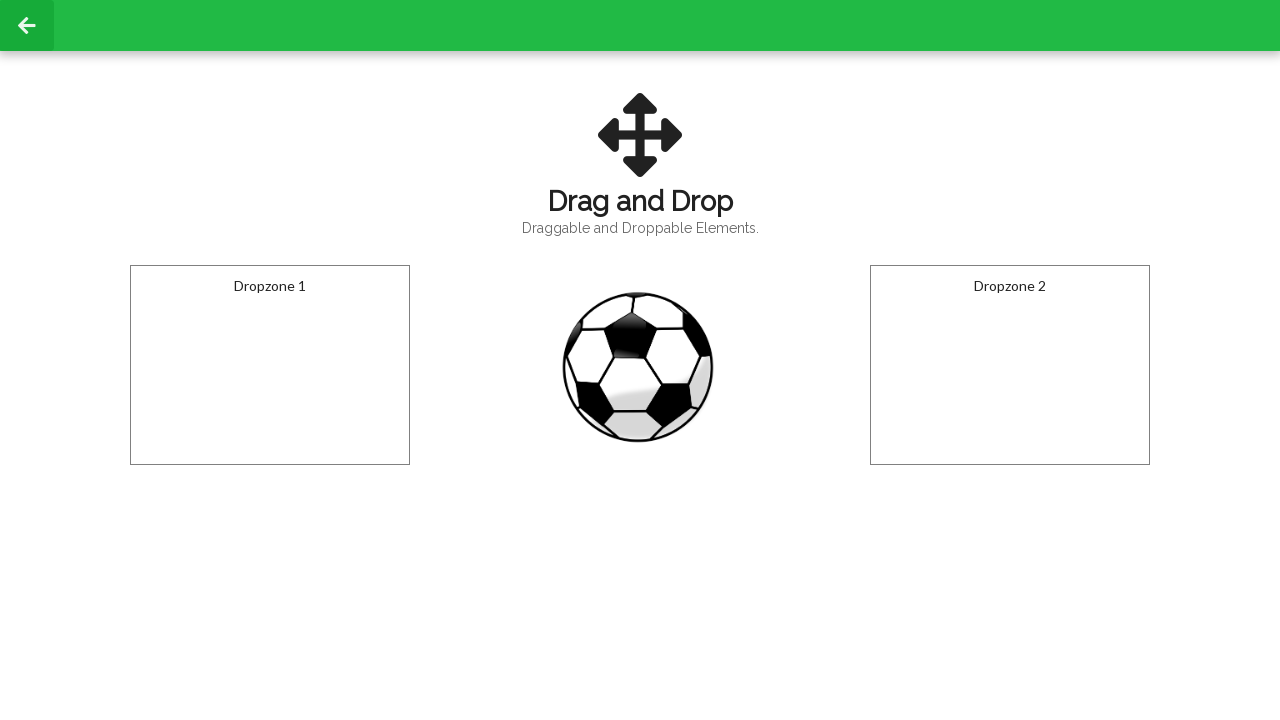

Located the draggable ball element
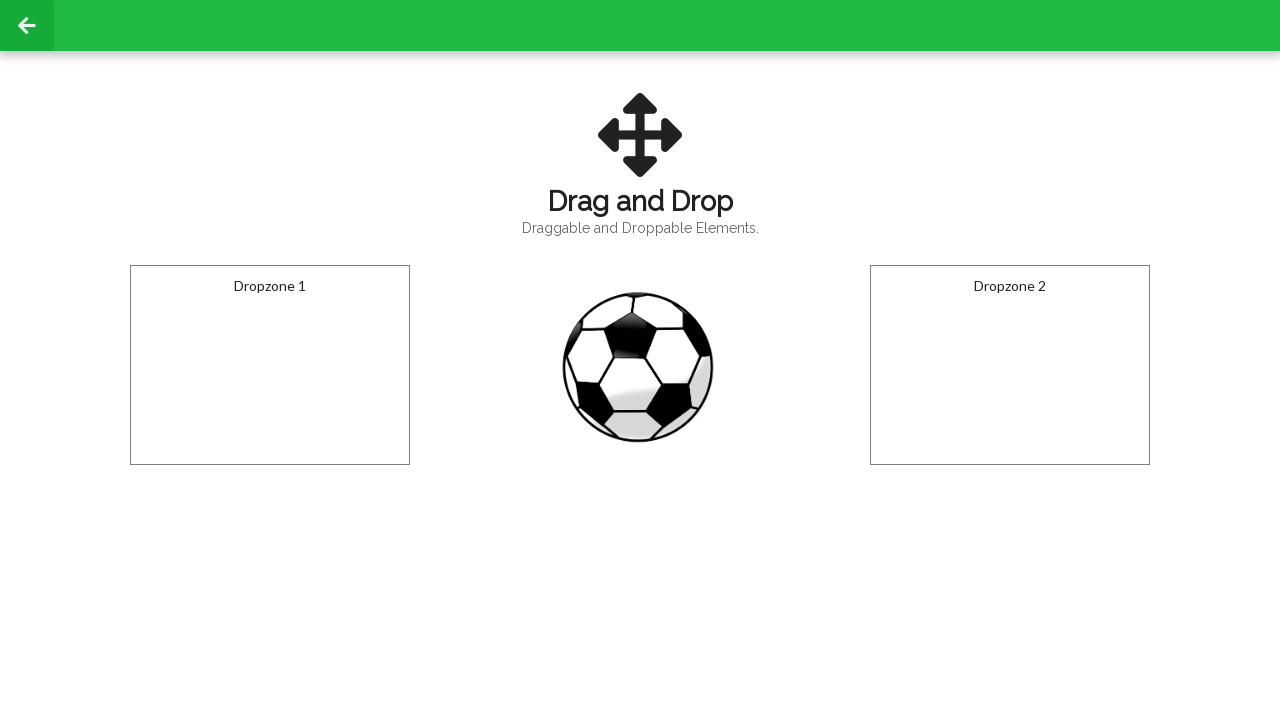

Located the first drop zone
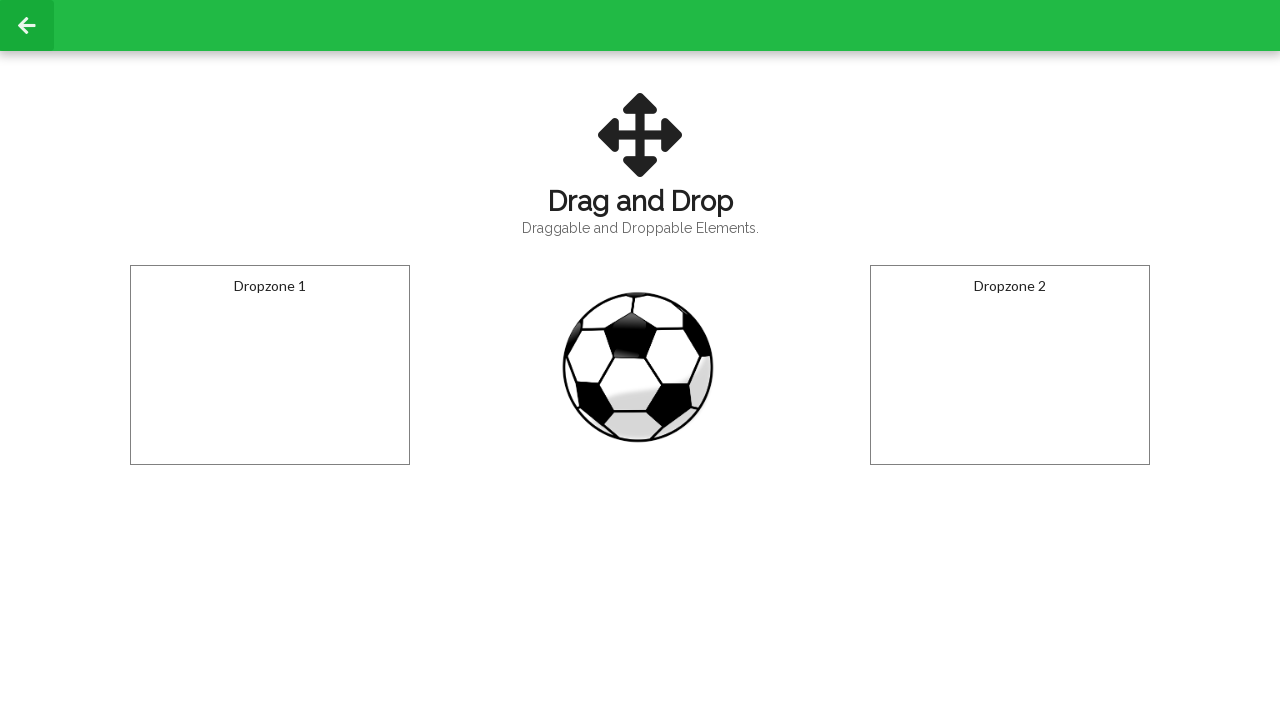

Located the second drop zone
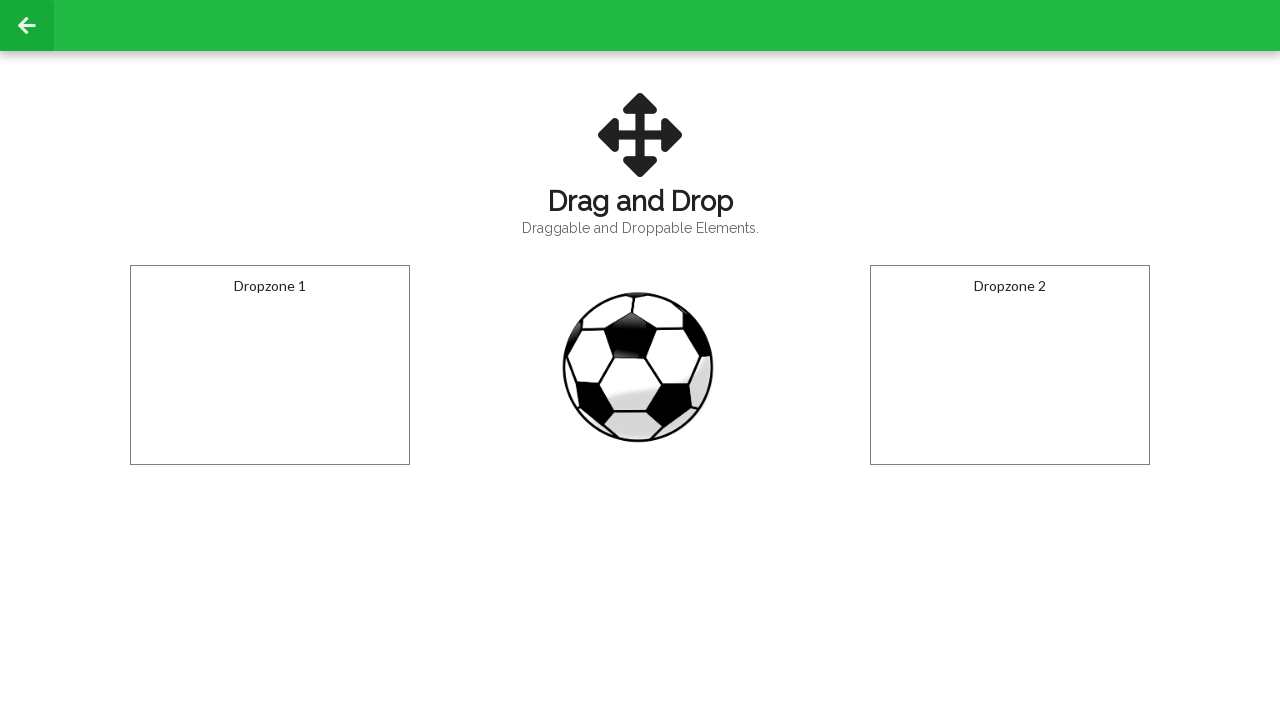

Dragged ball element to the first drop zone at (270, 365)
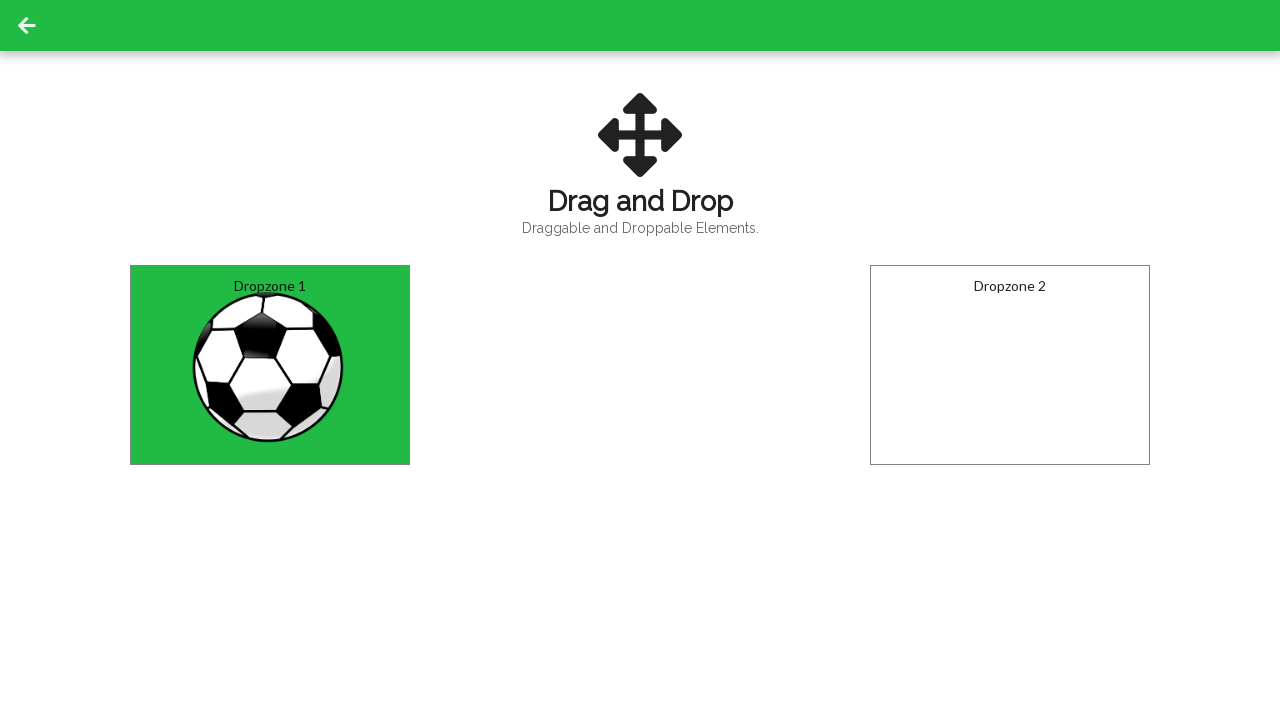

Dragged ball element to the second drop zone at (1010, 365)
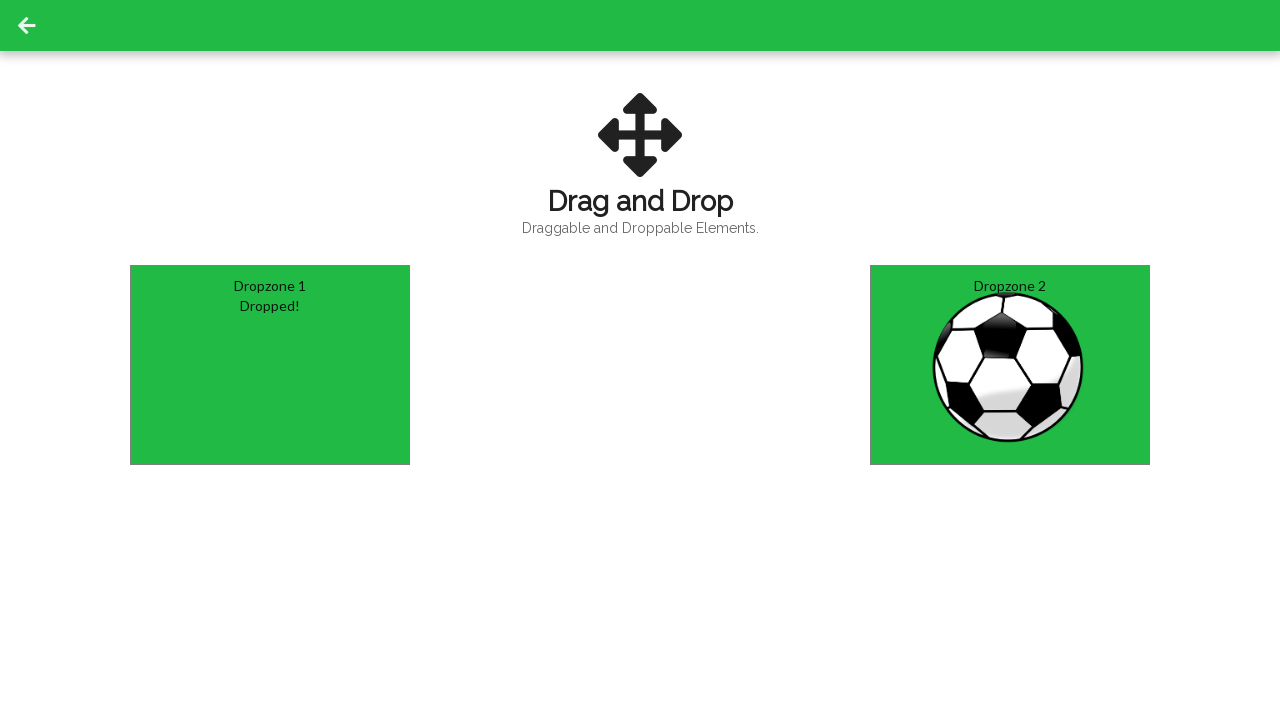

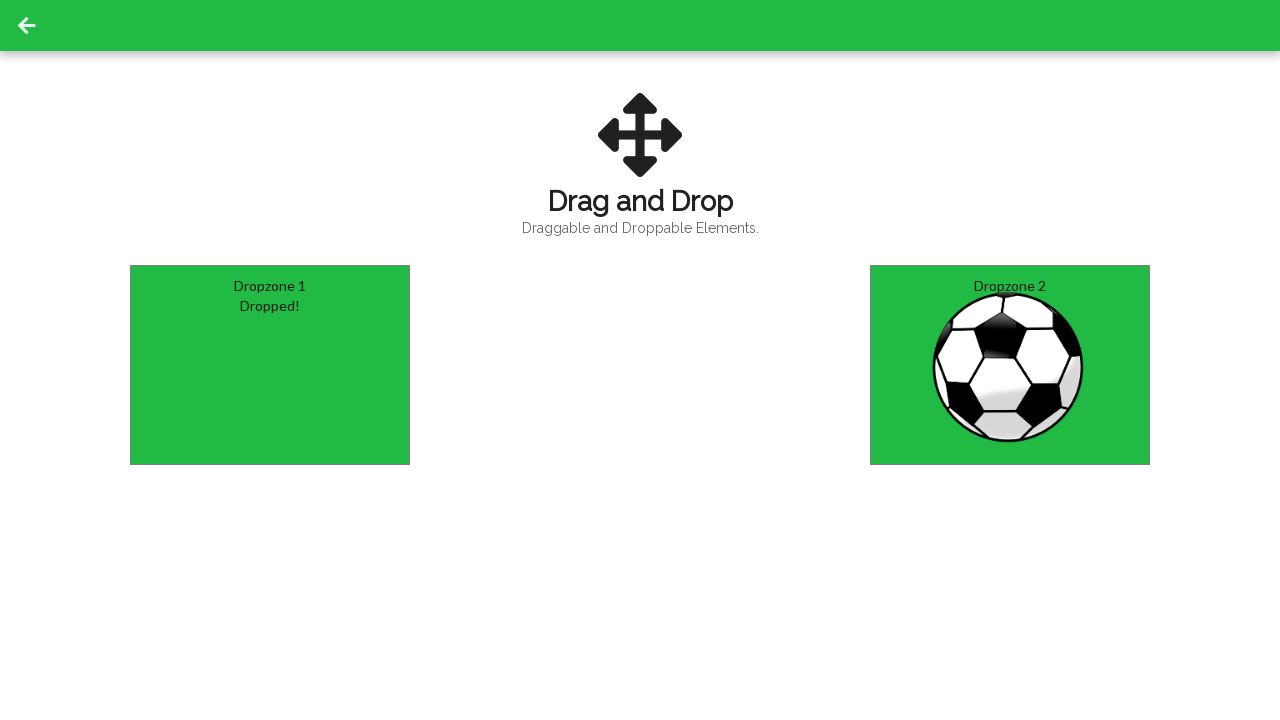